Tests adding multiple todo items and removing one, verifying the remaining count is correct

Starting URL: https://demo.playwright.dev/todomvc/#/

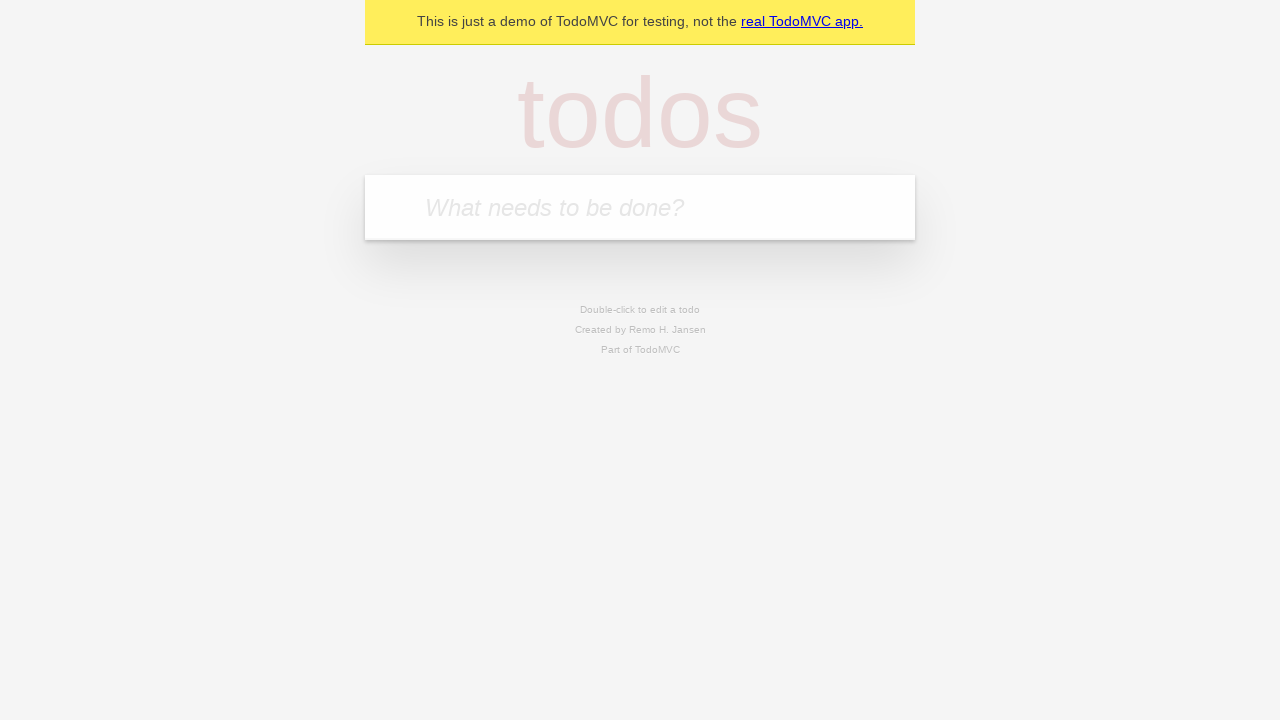

Filled input field with 'Buy groceries' on input.new-todo
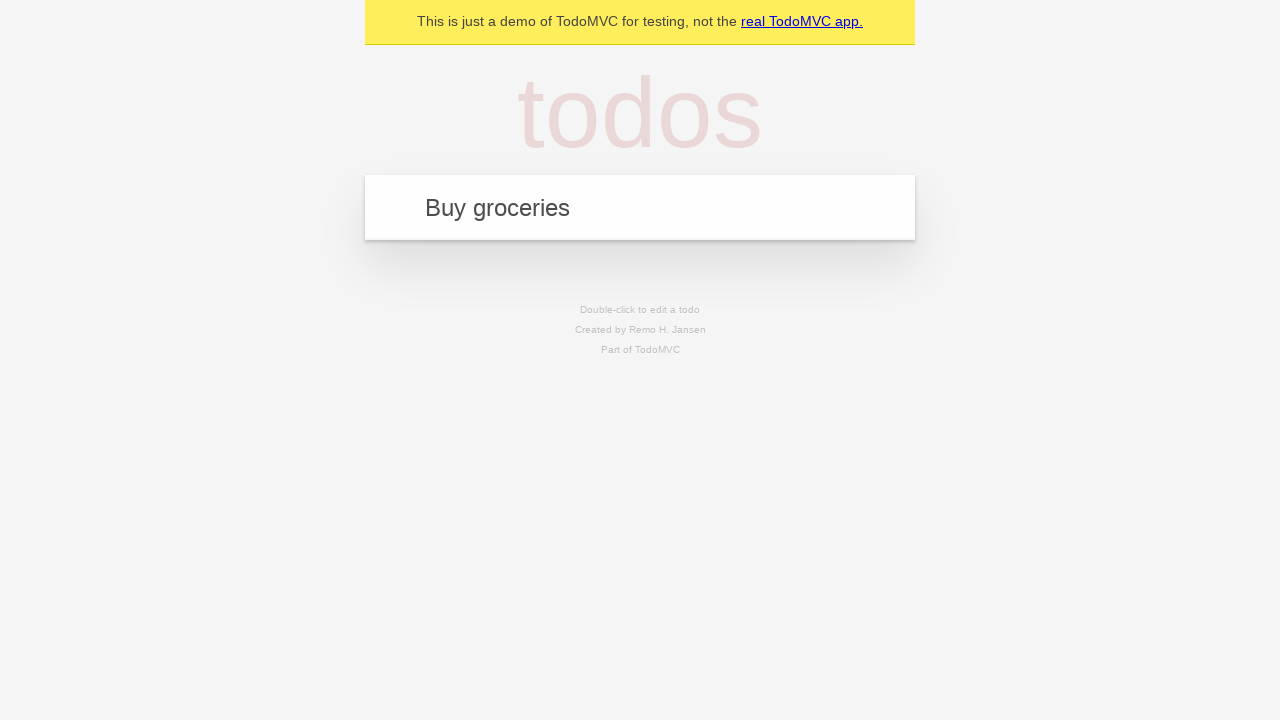

Pressed Enter to add 'Buy groceries' todo on input.new-todo
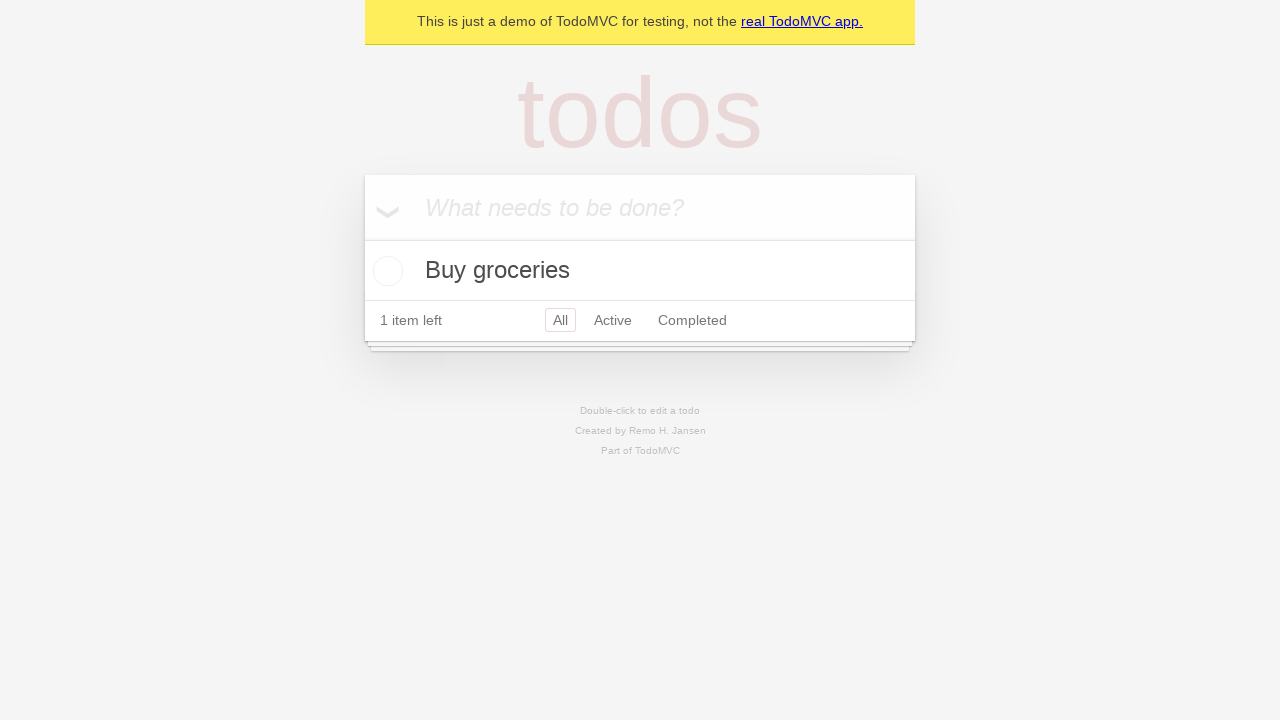

Filled input field with 'Go to the gym' on input.new-todo
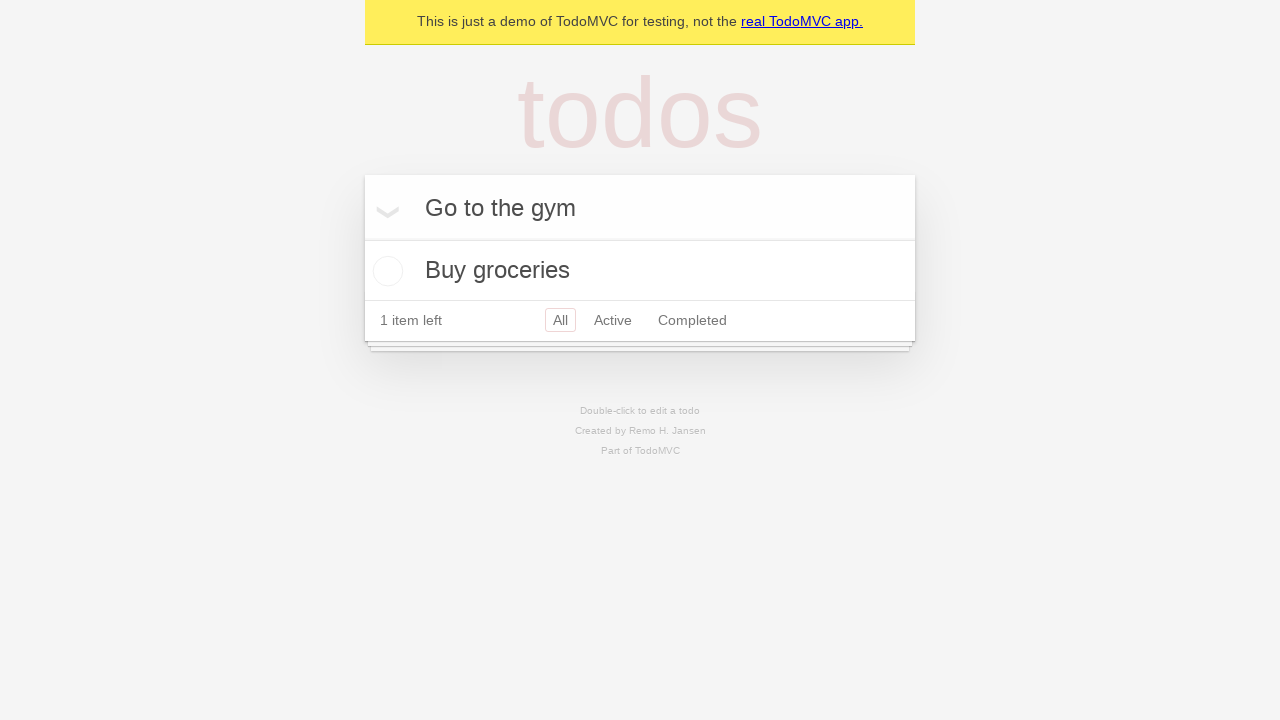

Pressed Enter to add 'Go to the gym' todo on input.new-todo
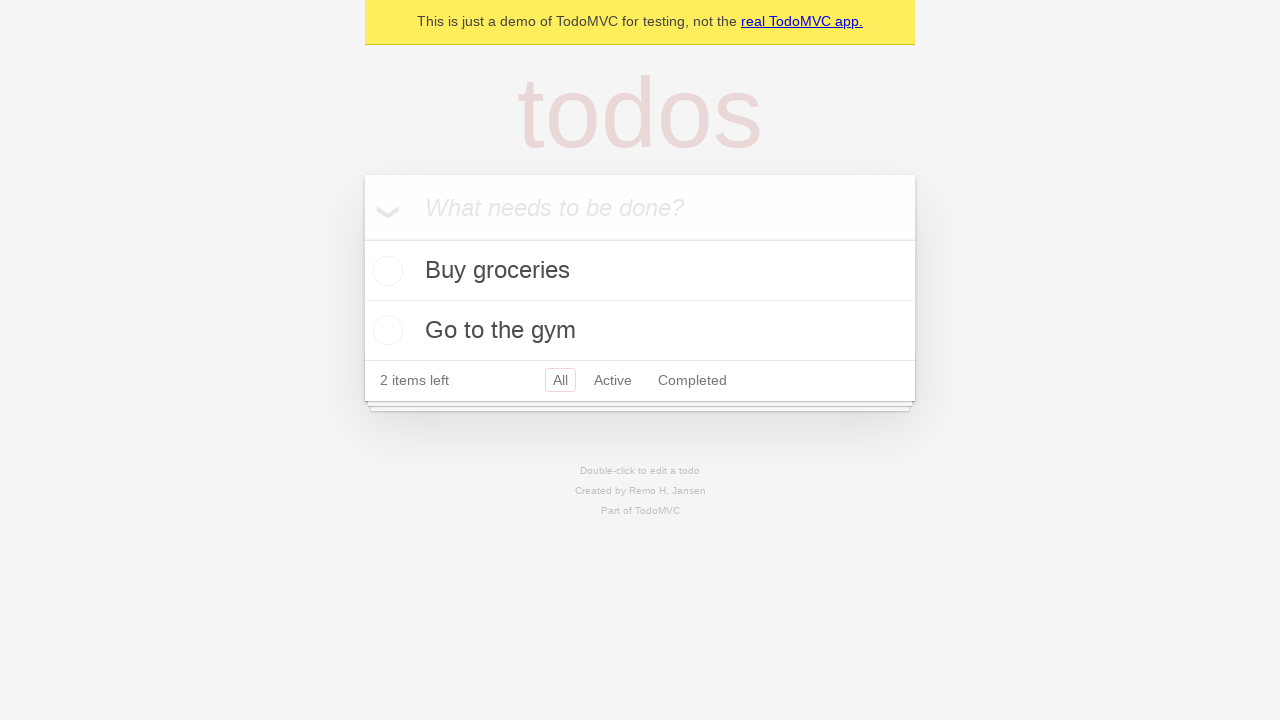

Filled input field with 'Read a book' on input.new-todo
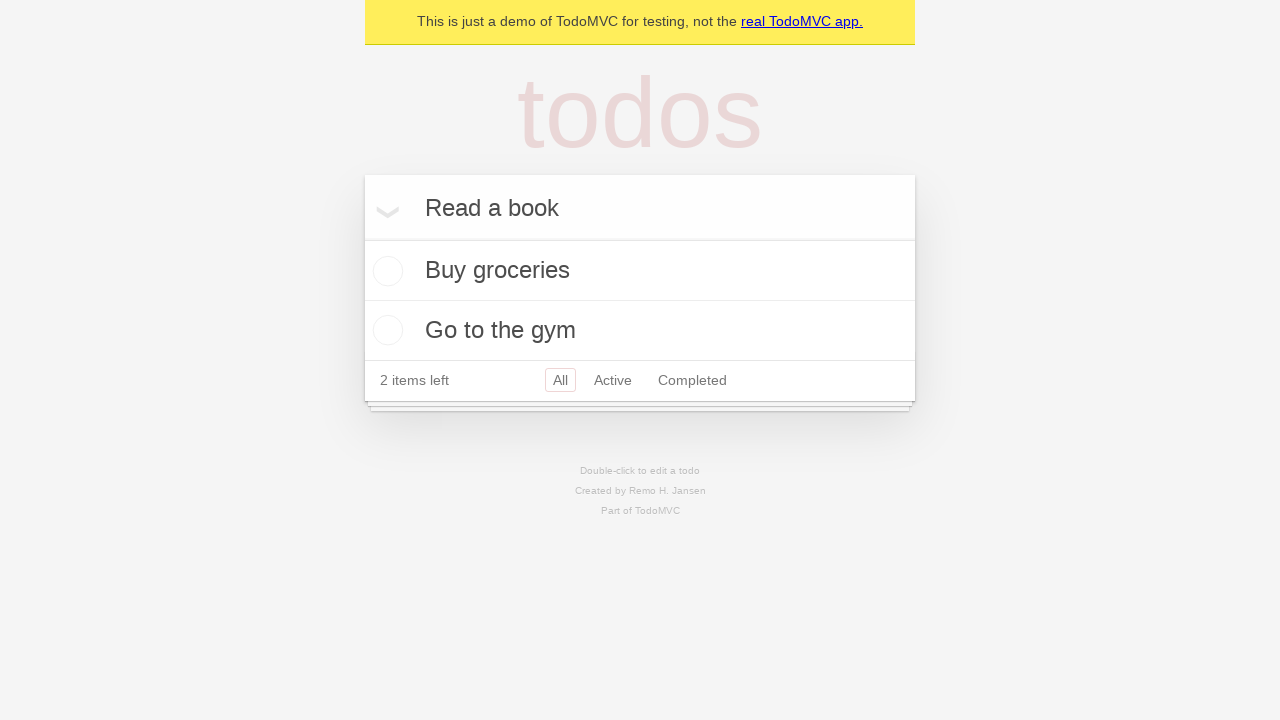

Pressed Enter to add 'Read a book' todo on input.new-todo
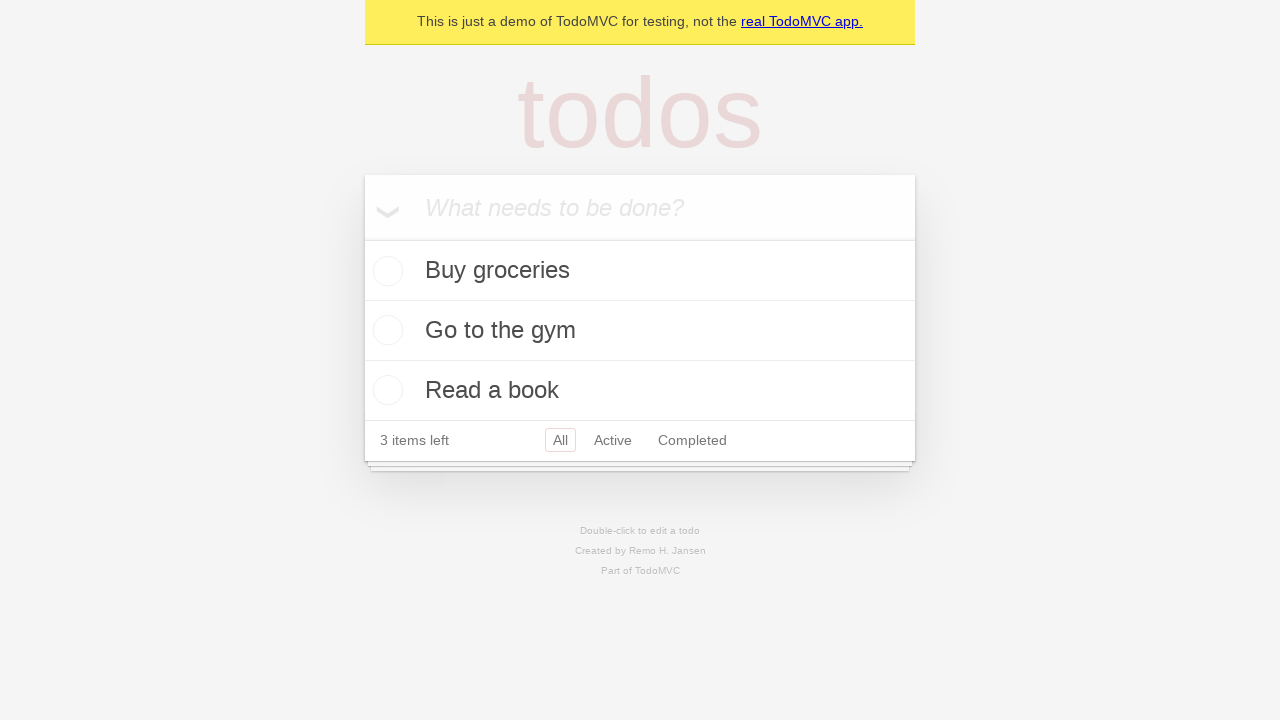

Located todo item 'Go to the gym'
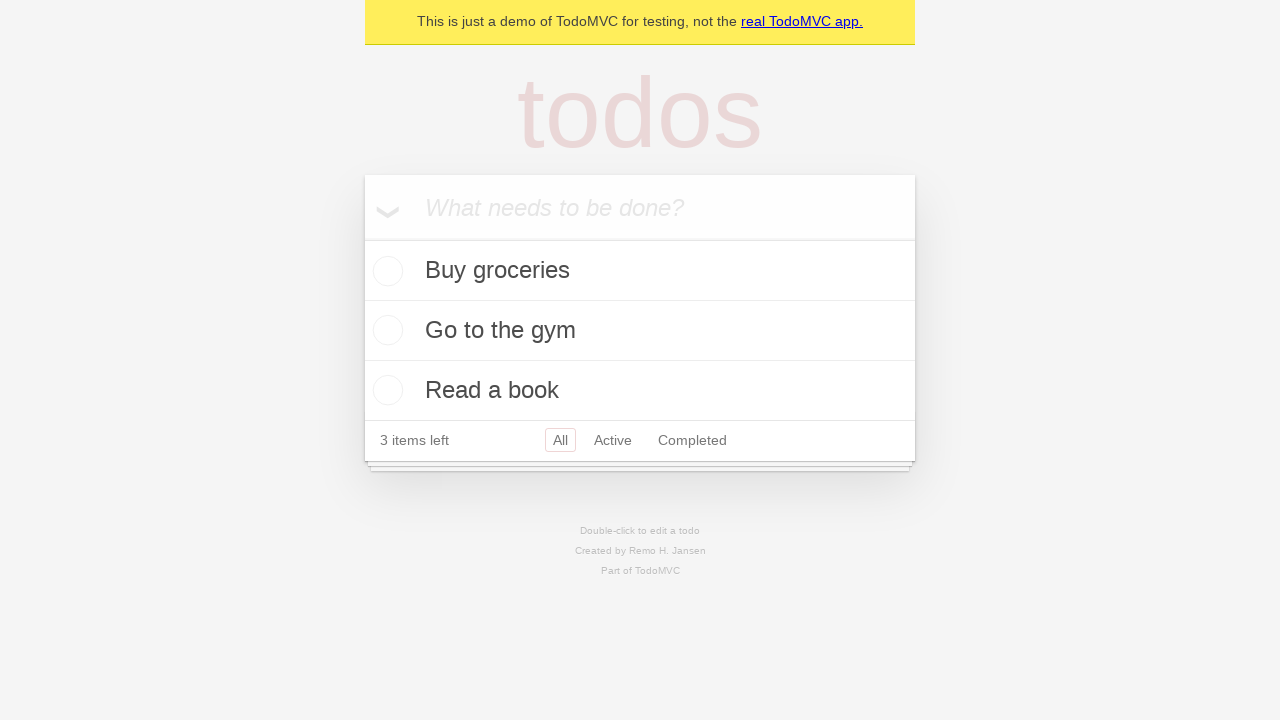

Hovered over 'Go to the gym' todo to reveal delete button at (640, 331) on internal:testid=[data-testid="todo-item"s] >> internal:has-text="Go to the gym"i
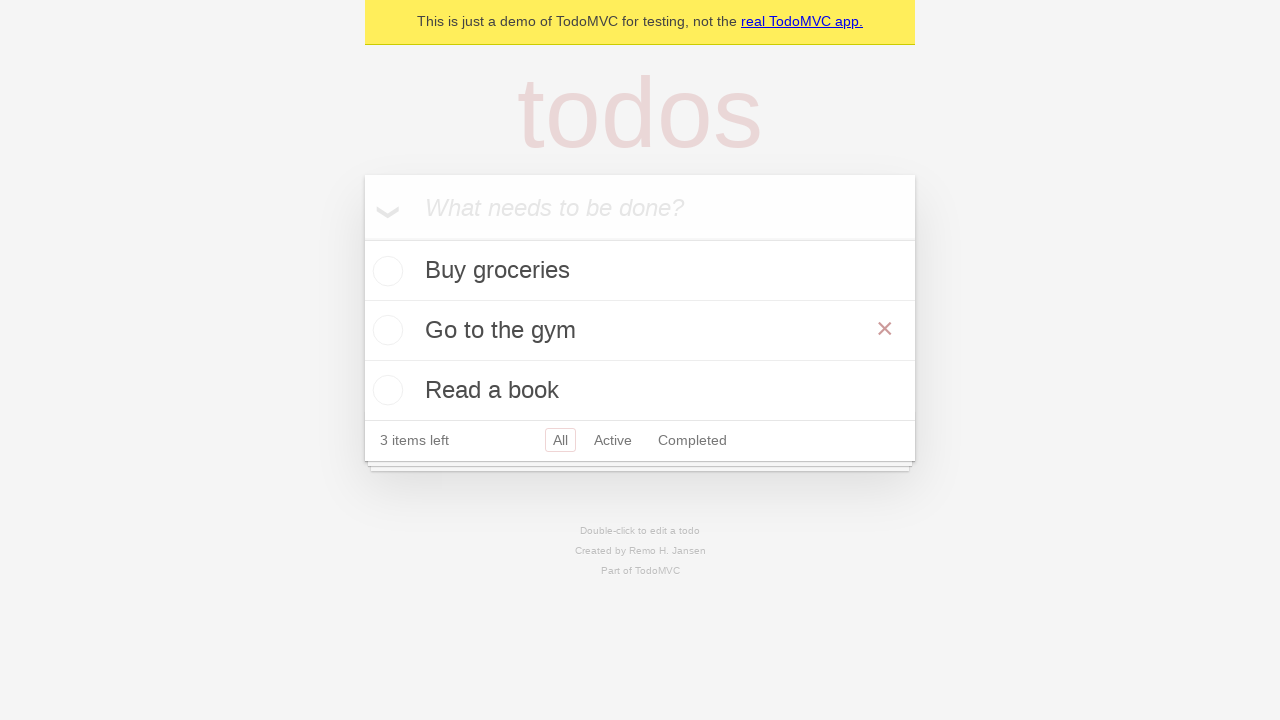

Clicked delete button to remove 'Go to the gym' todo at (885, 329) on internal:testid=[data-testid="todo-item"s] >> internal:has-text="Go to the gym"i
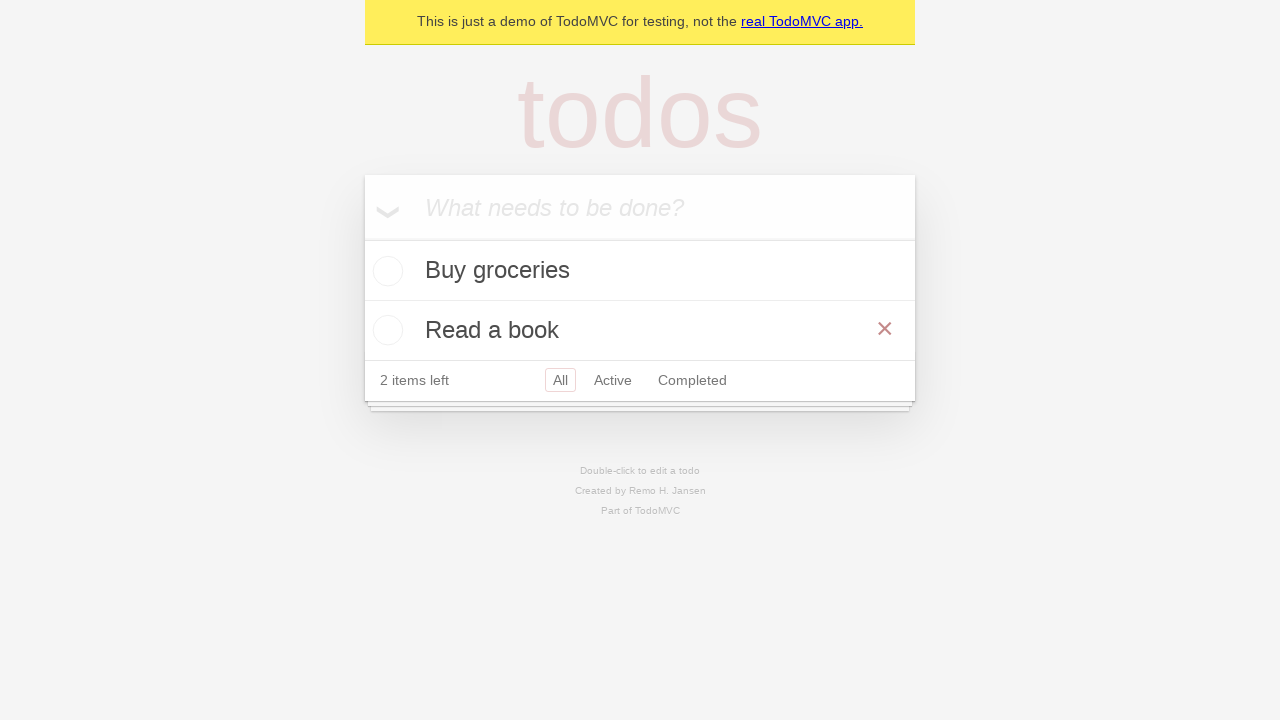

Verified that exactly 2 todo items remain
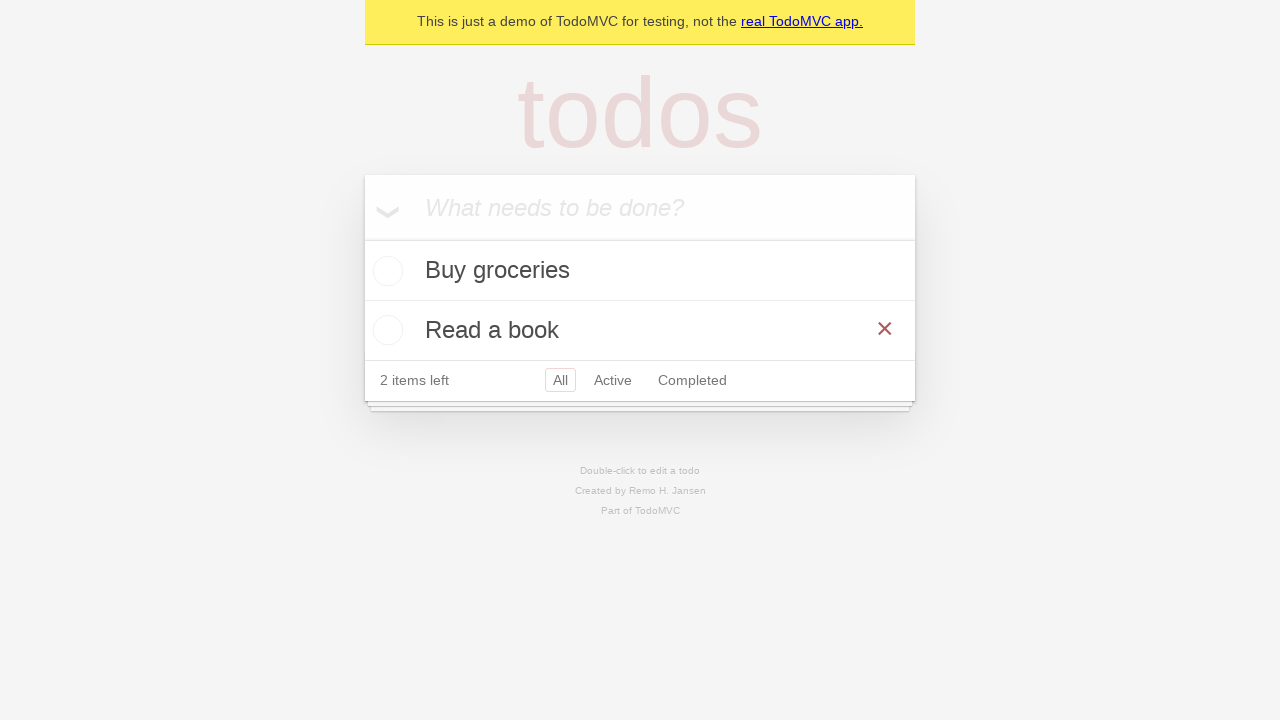

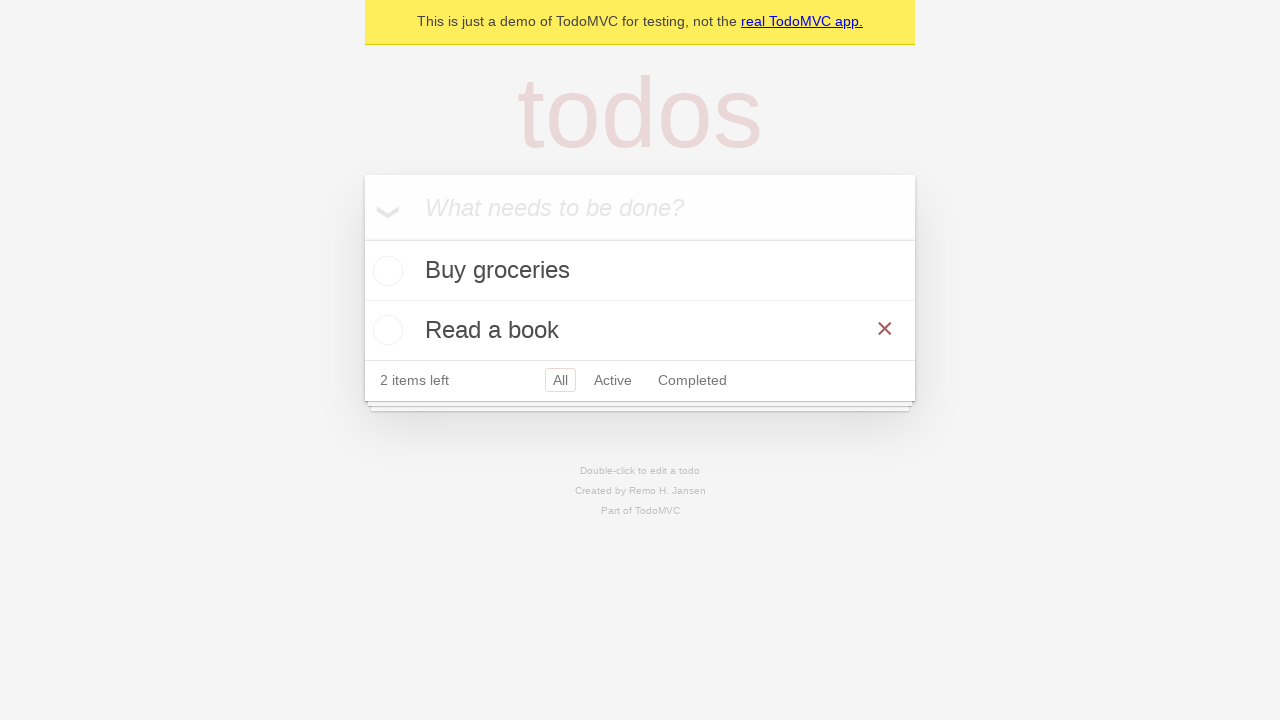